Tests Shadow DOM interaction by scrolling to a username element and filling in a text input field nested within multiple Shadow DOM roots

Starting URL: https://selectorshub.com/xpath-practice-page/

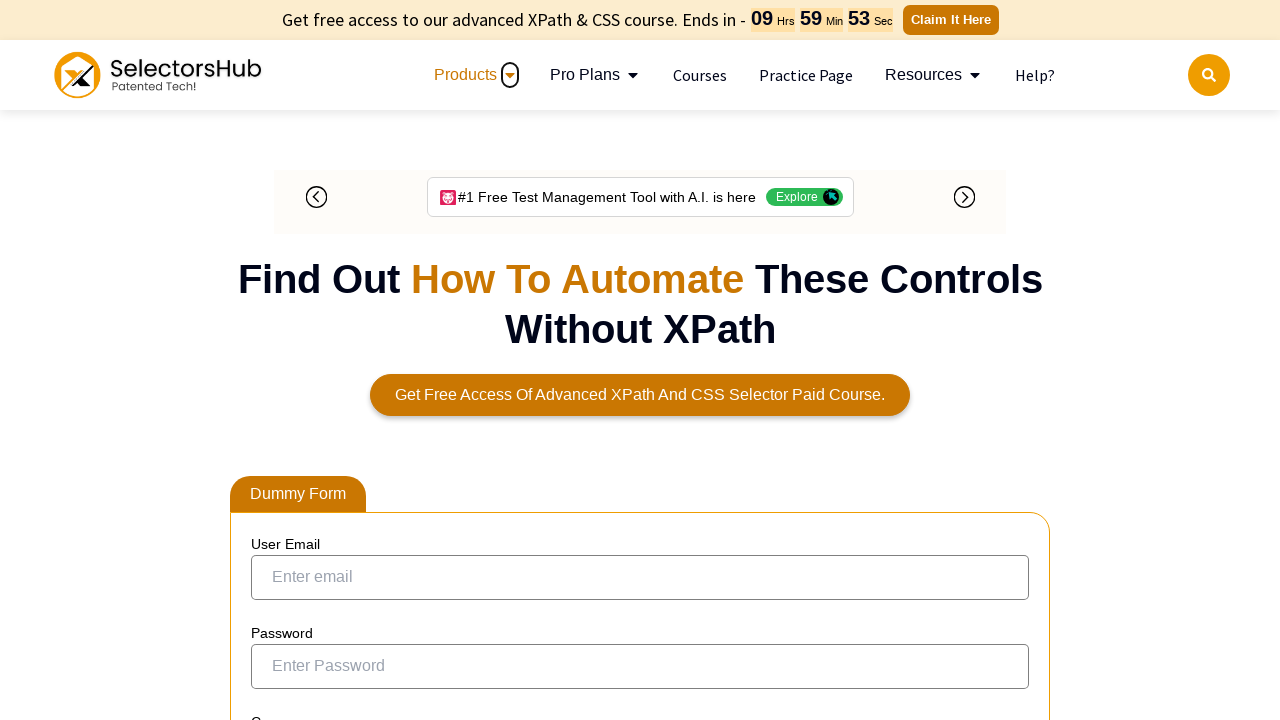

Scrolled to username element with id 'userName'
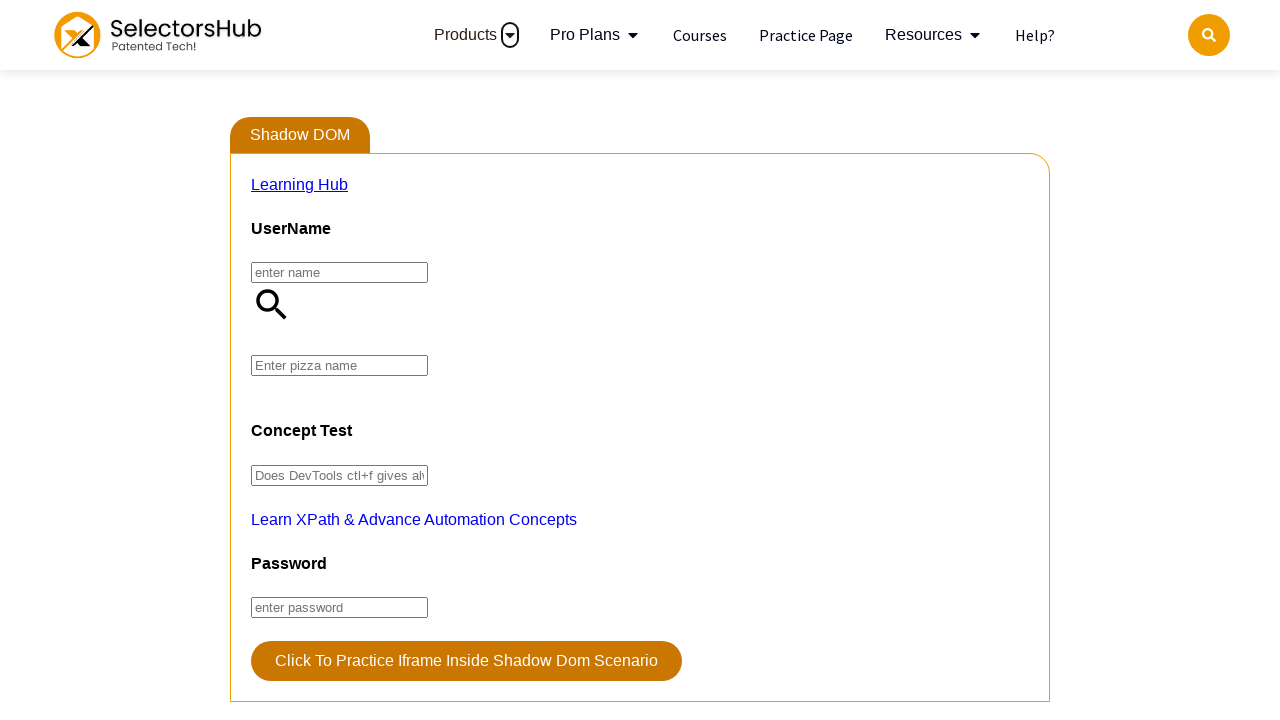

Filled nested Shadow DOM input field with 'farmhouse' by traversing through multiple Shadow DOM roots
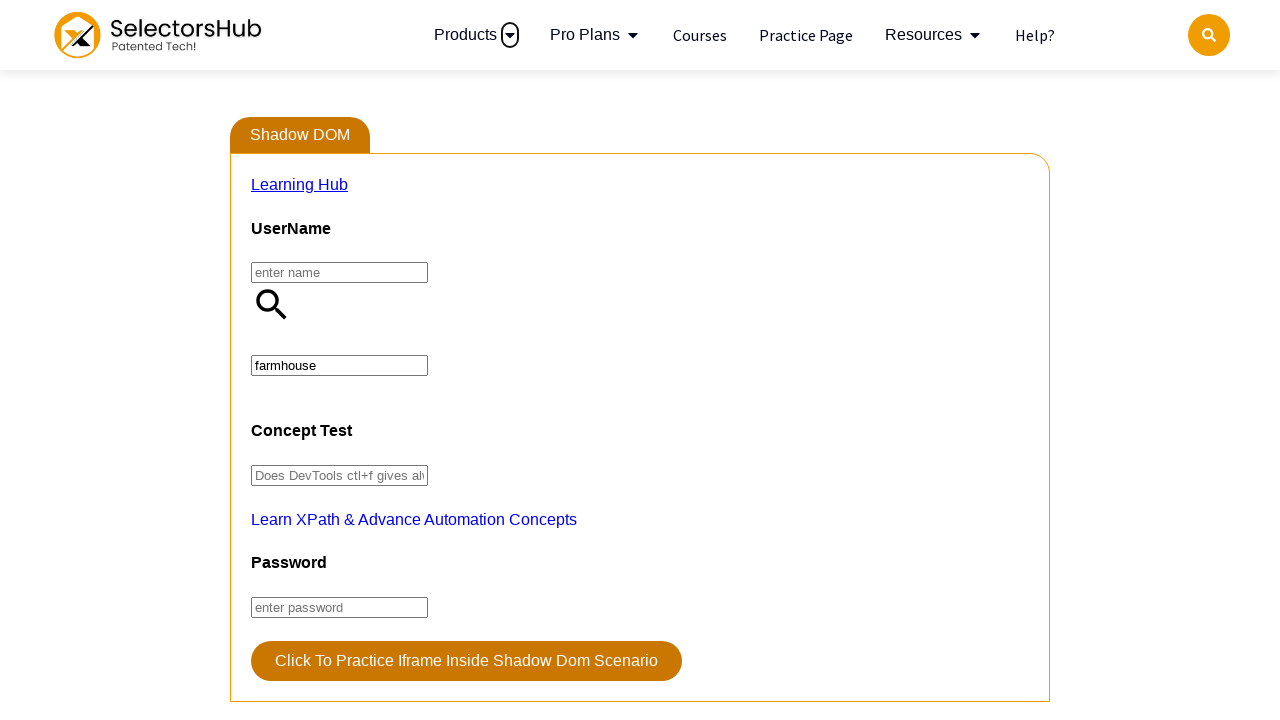

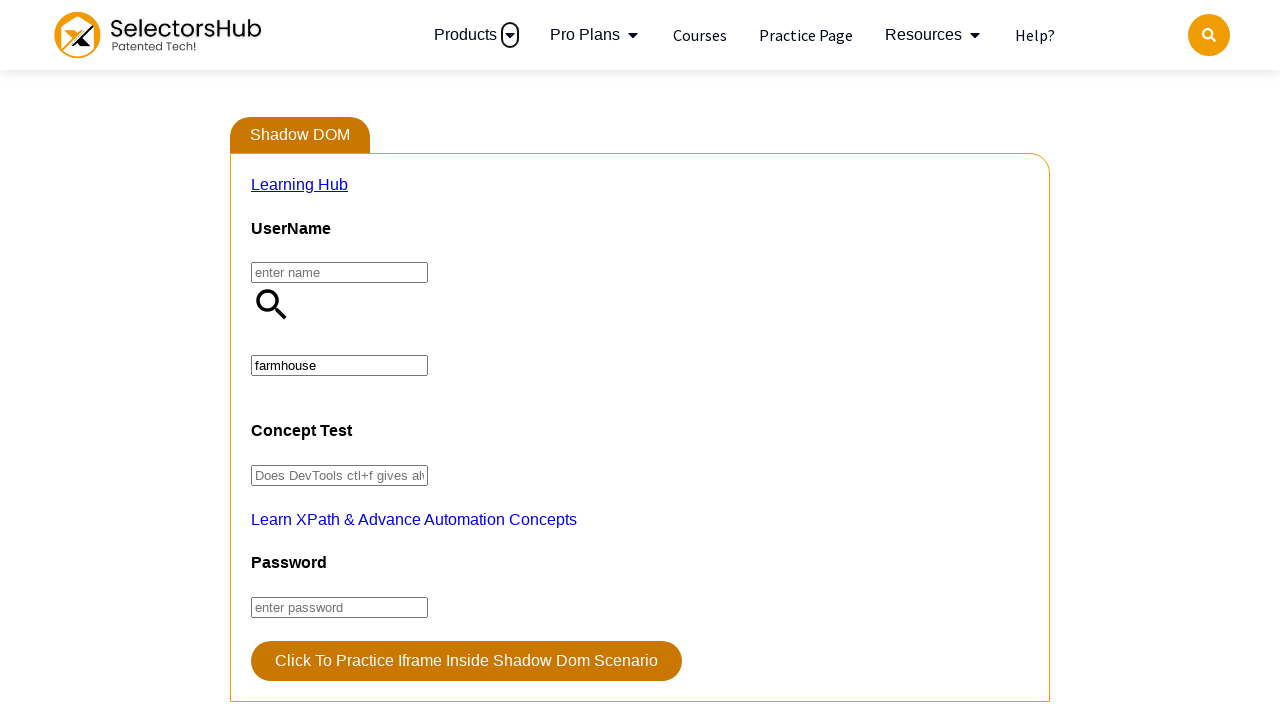